Tests basic browser navigation operations including visiting multiple pages, using the back button, and refreshing the page on Rahul Shetty Academy website.

Starting URL: https://www.rahulshettyacademy.com/#/index

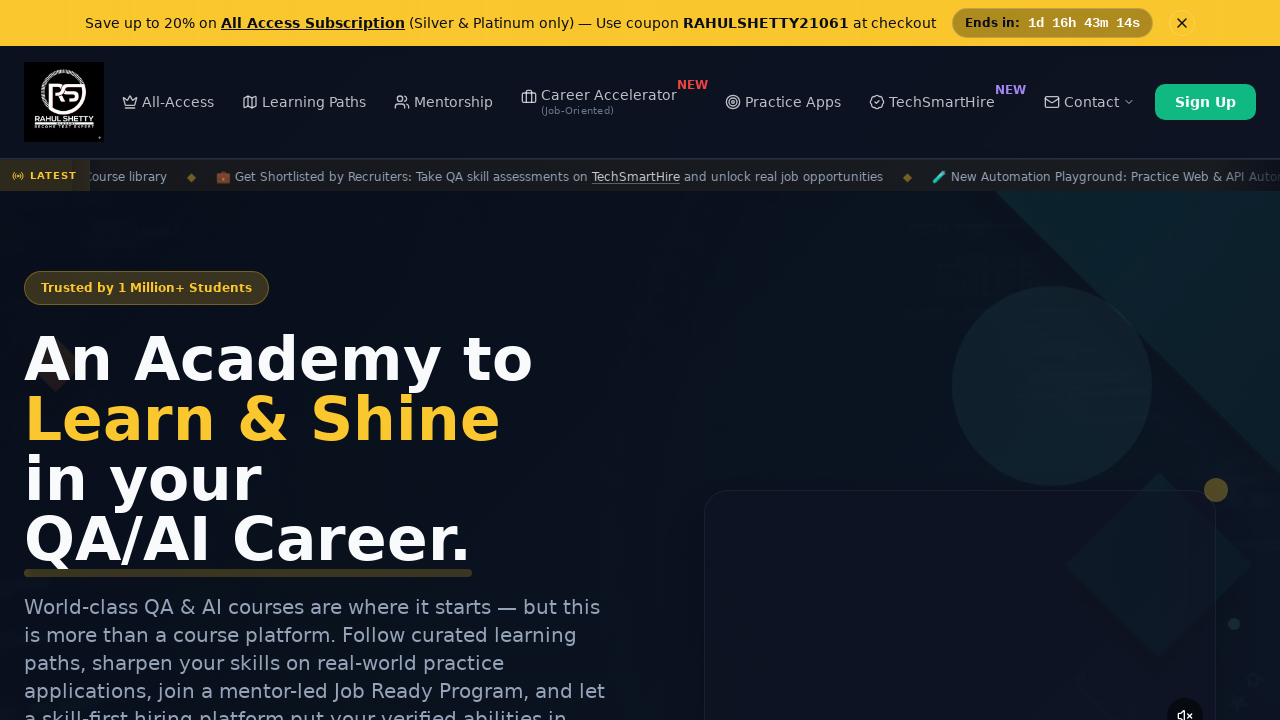

Retrieved and printed page title
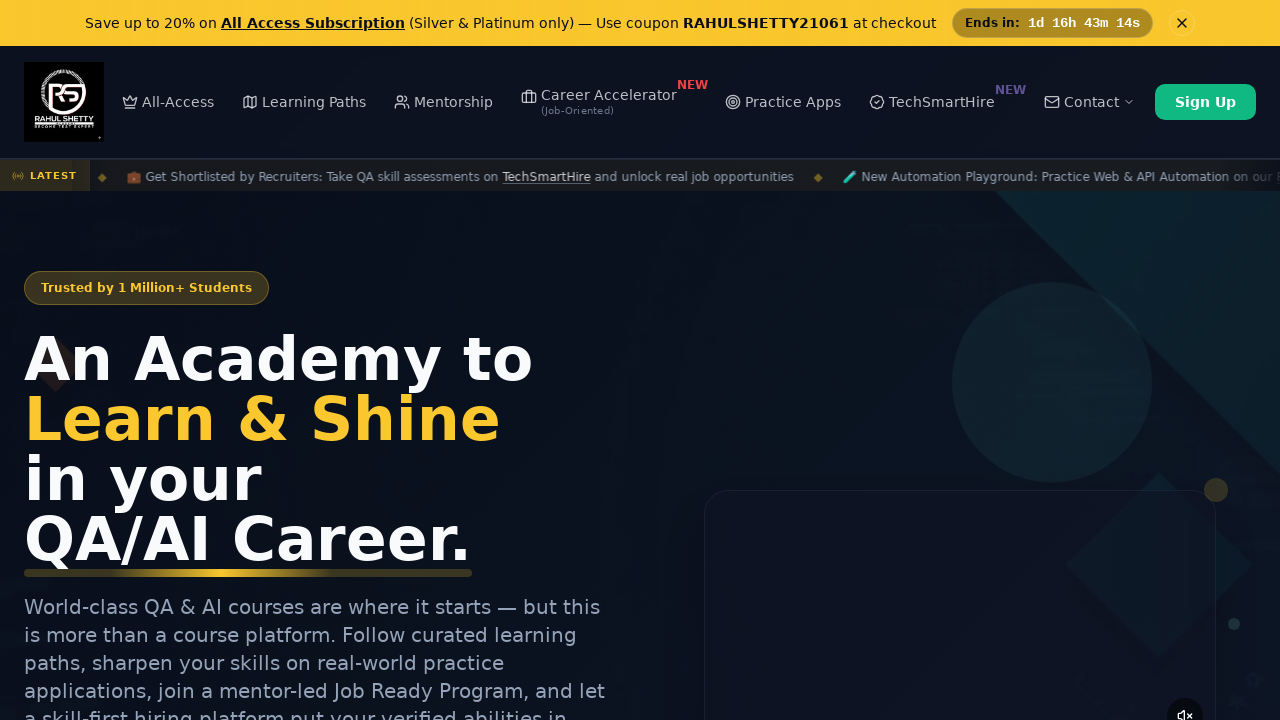

Retrieved and printed current page URL
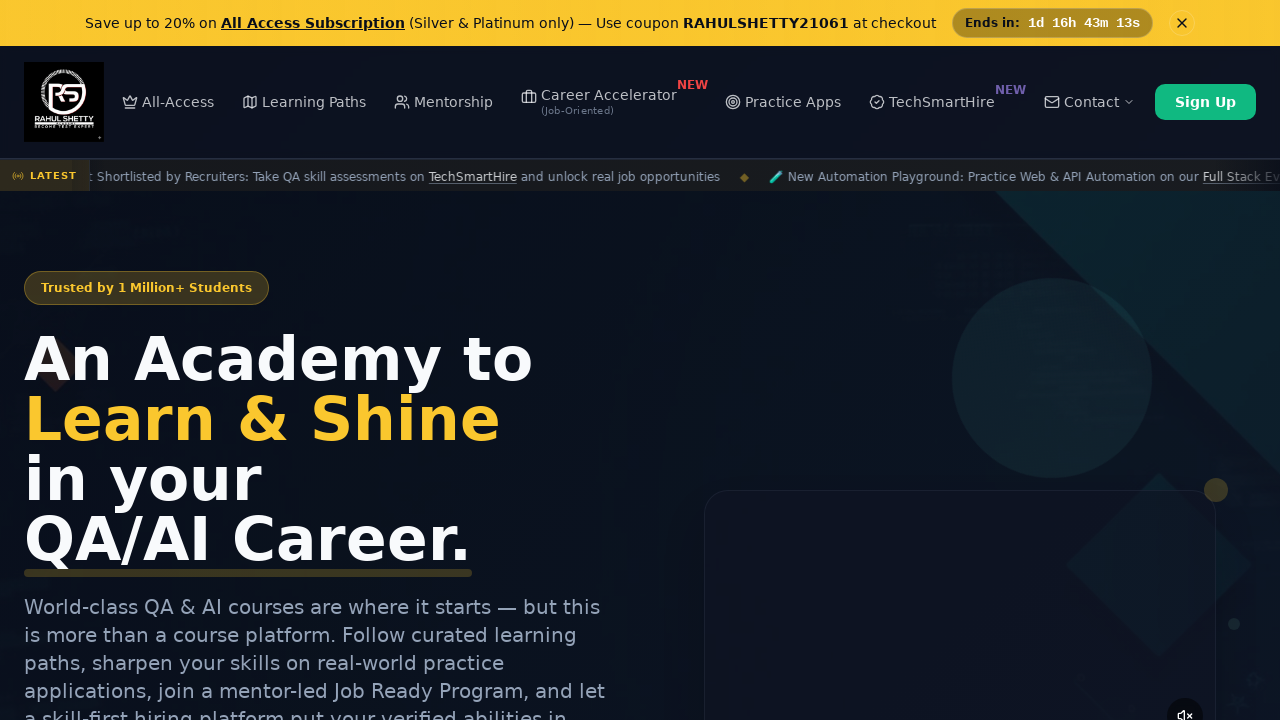

Navigated to Automation Practice page
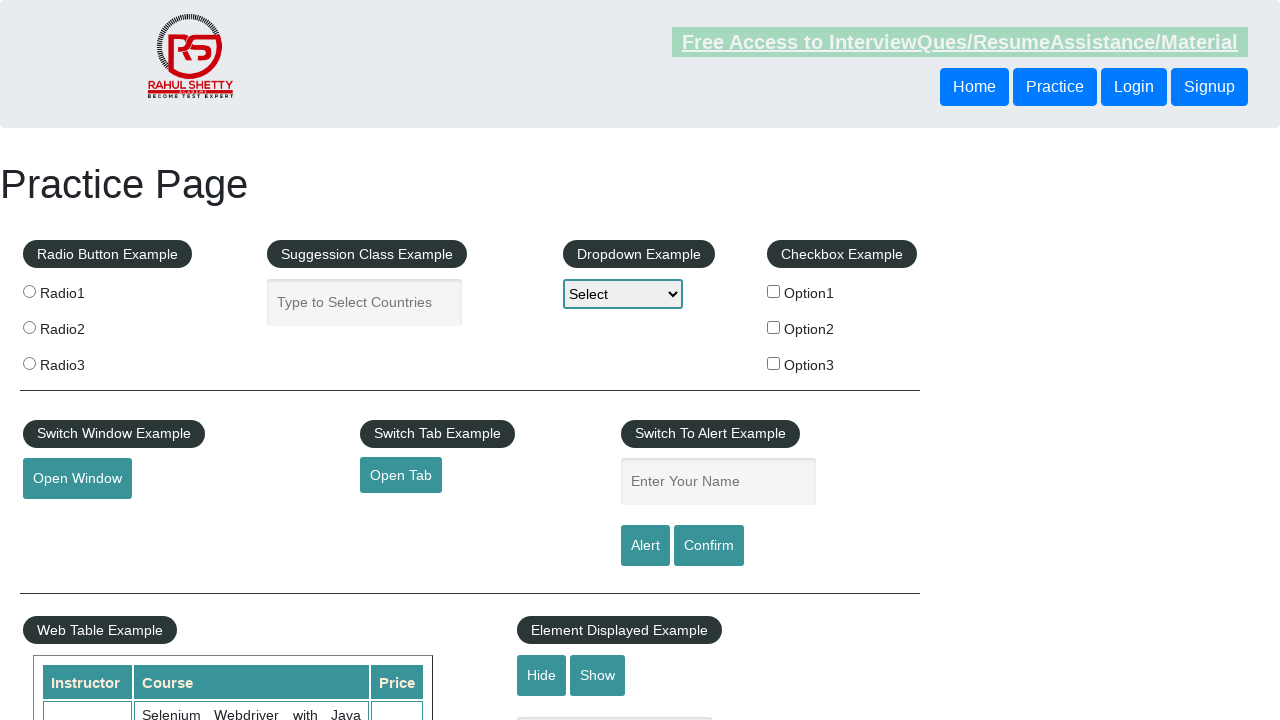

Clicked back button to return to previous page
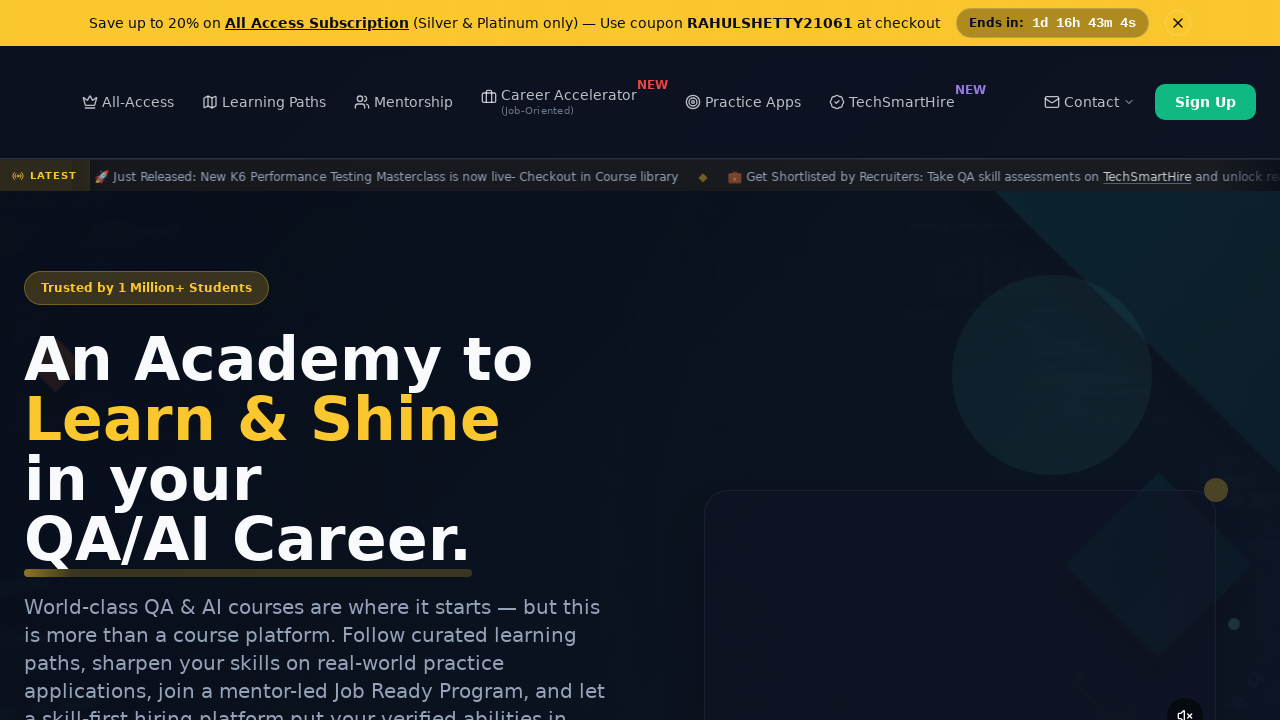

Refreshed the current page
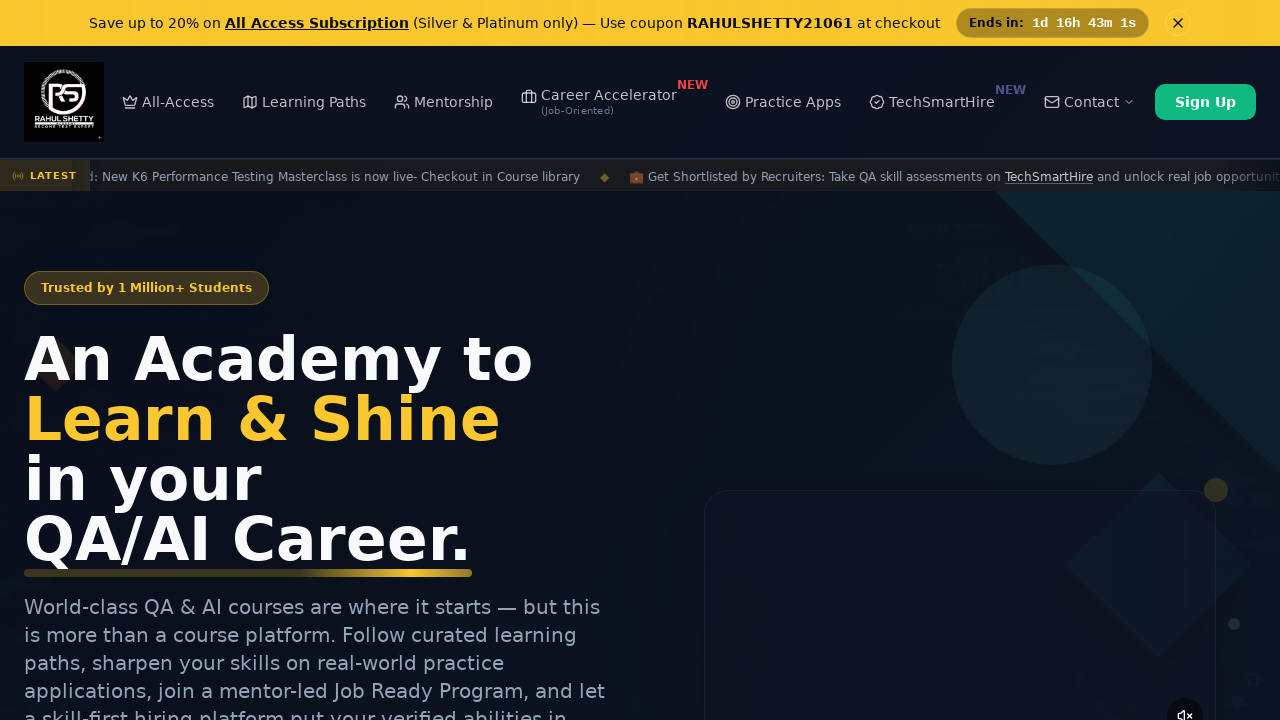

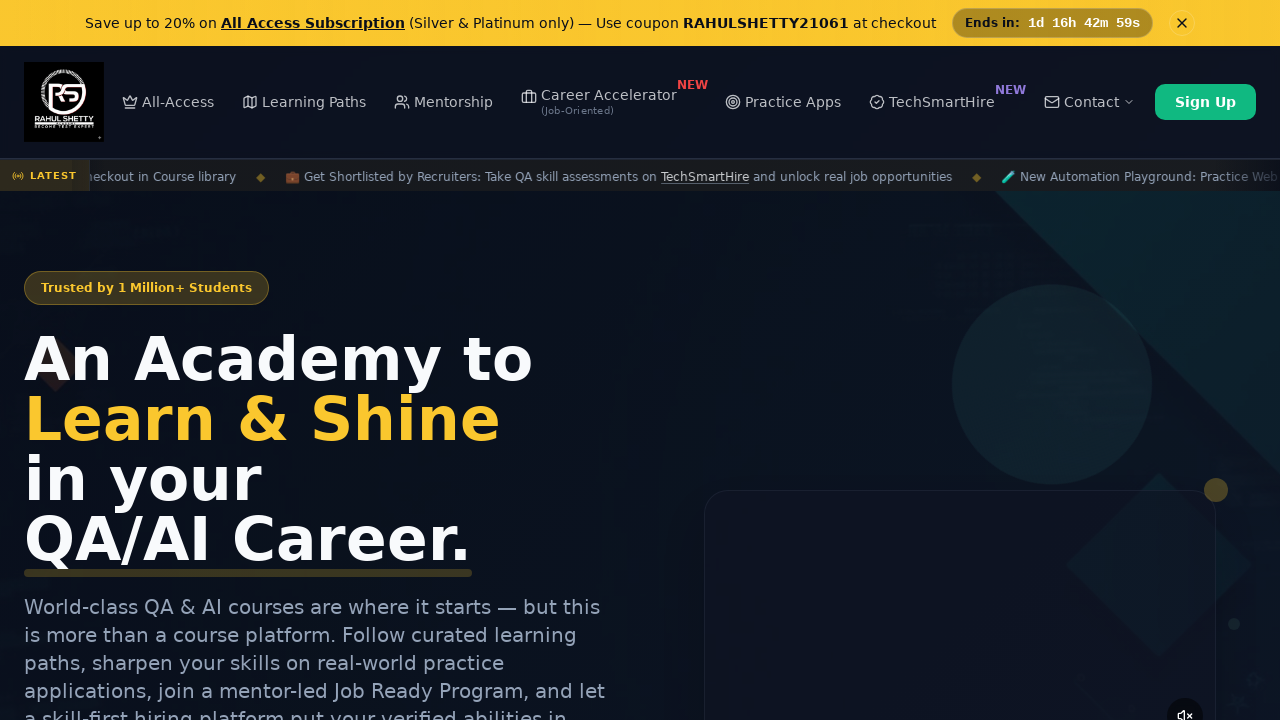